Tests multi-selection functionality on jQuery UI demo page by selecting multiple items while holding the Ctrl key

Starting URL: http://jqueryui.com/selectable/

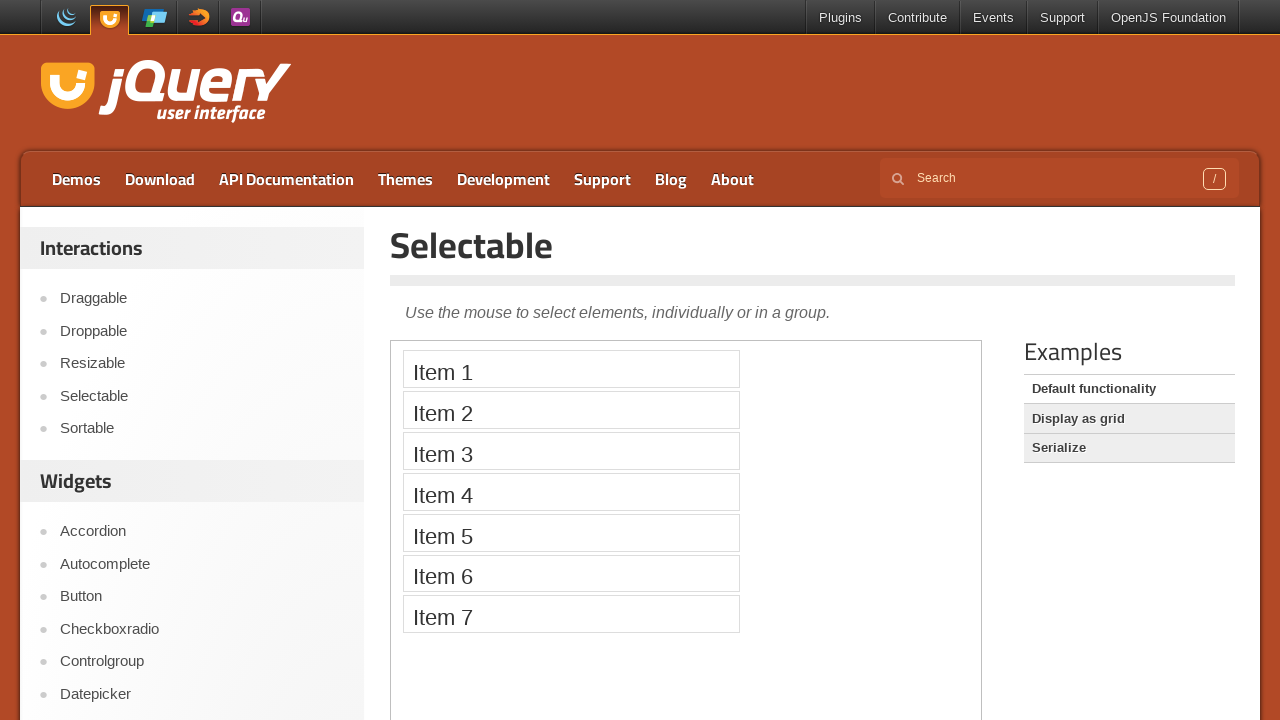

Waited for page to load and accessed iframe containing selectable demo
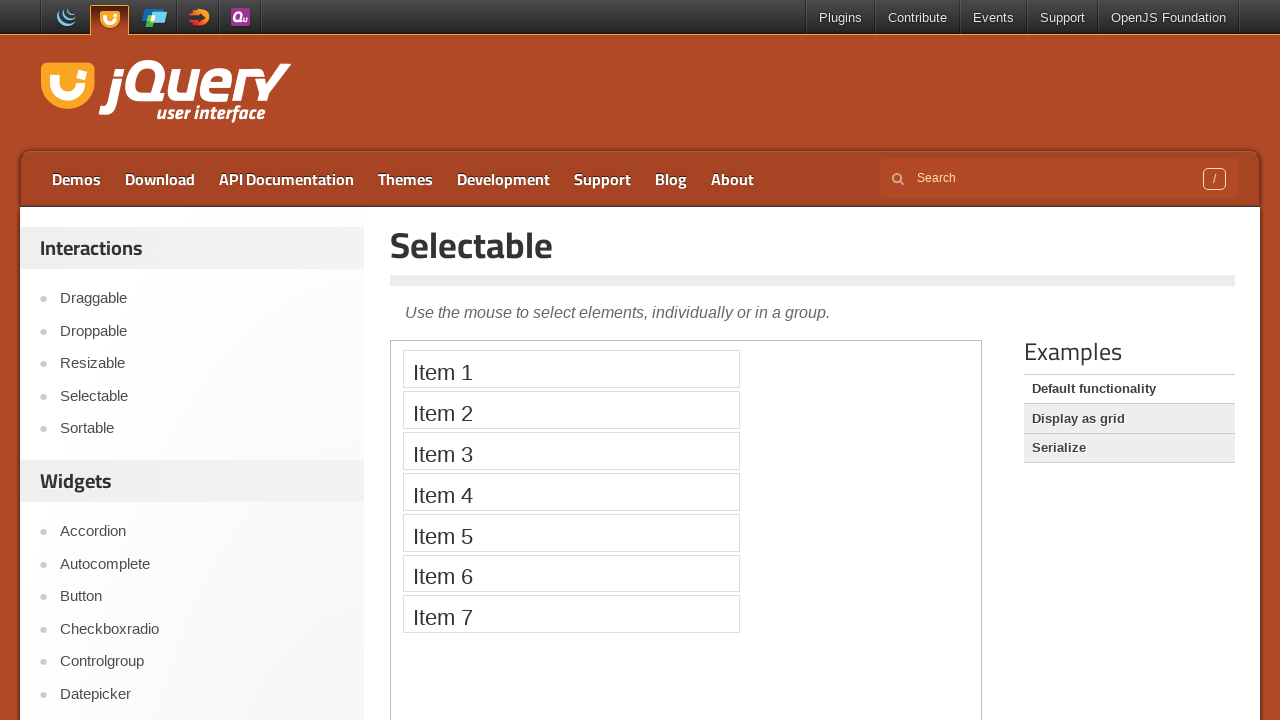

Selected Item 1 with Ctrl key held at (571, 369) on iframe >> nth=0 >> internal:control=enter-frame >> text=Item 1
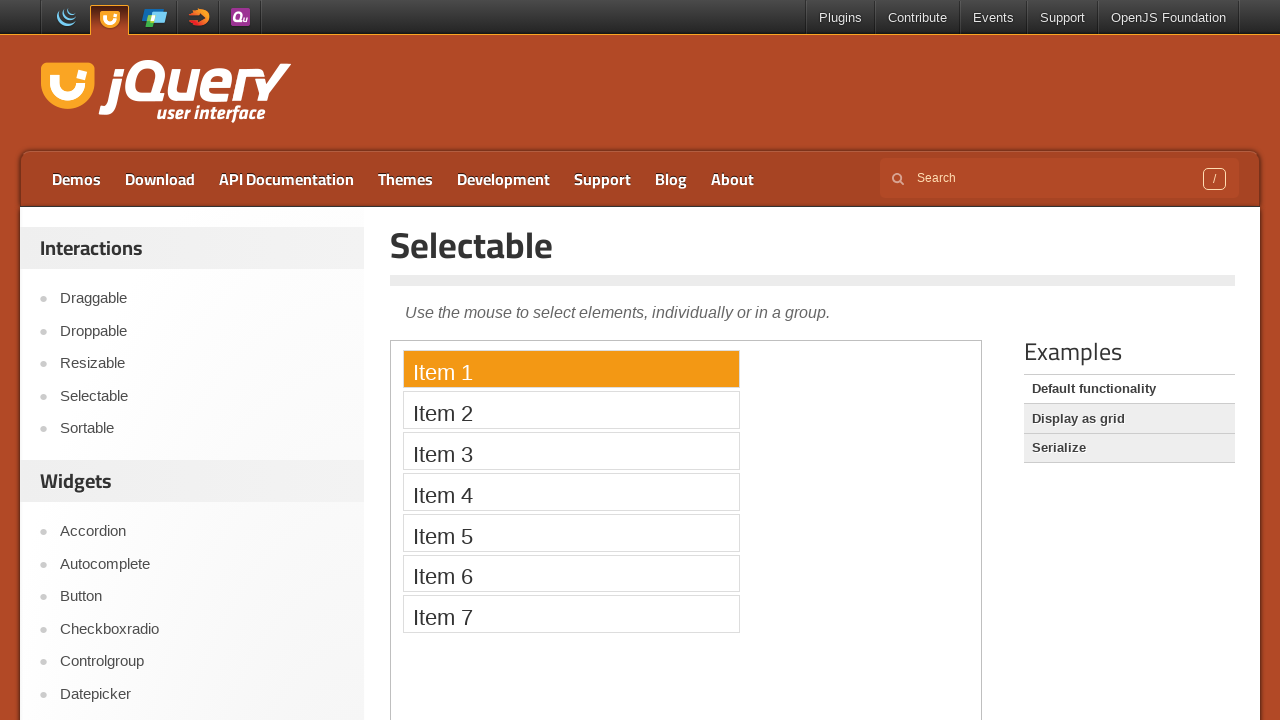

Selected Item 2 with Ctrl key held at (571, 410) on iframe >> nth=0 >> internal:control=enter-frame >> text=Item 2
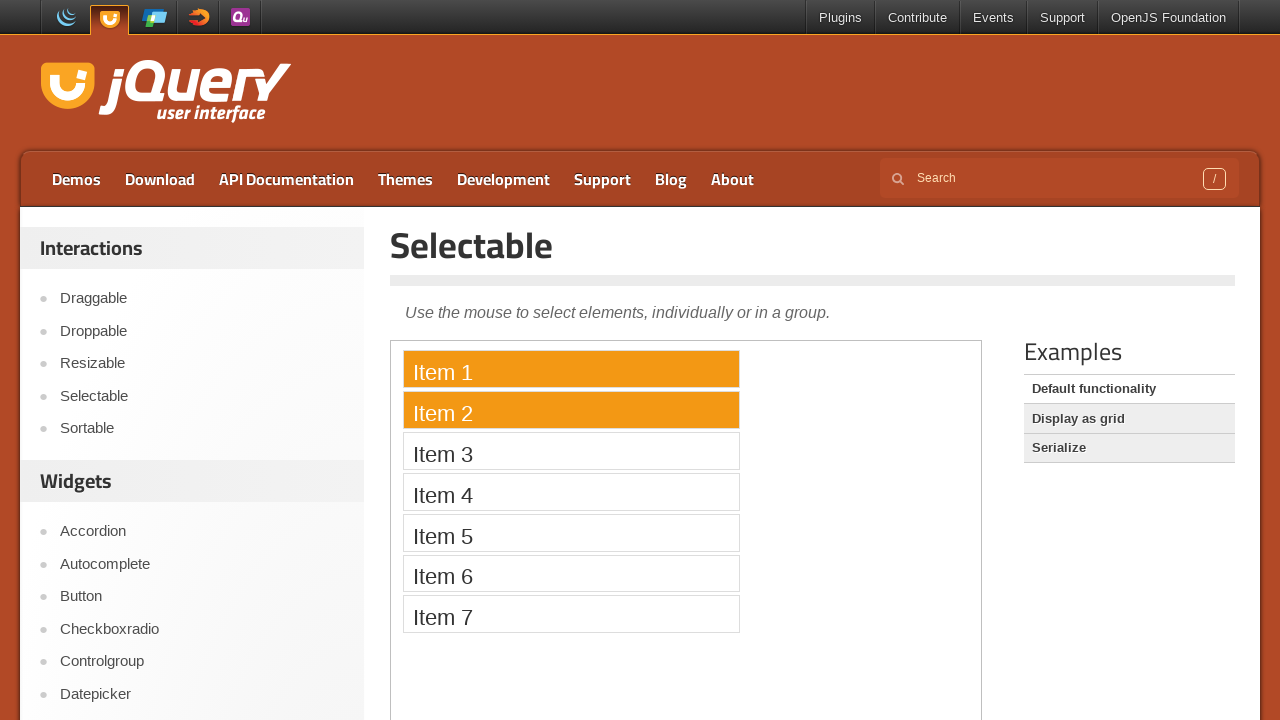

Selected Item 3 with Ctrl key held at (571, 451) on iframe >> nth=0 >> internal:control=enter-frame >> text=Item 3
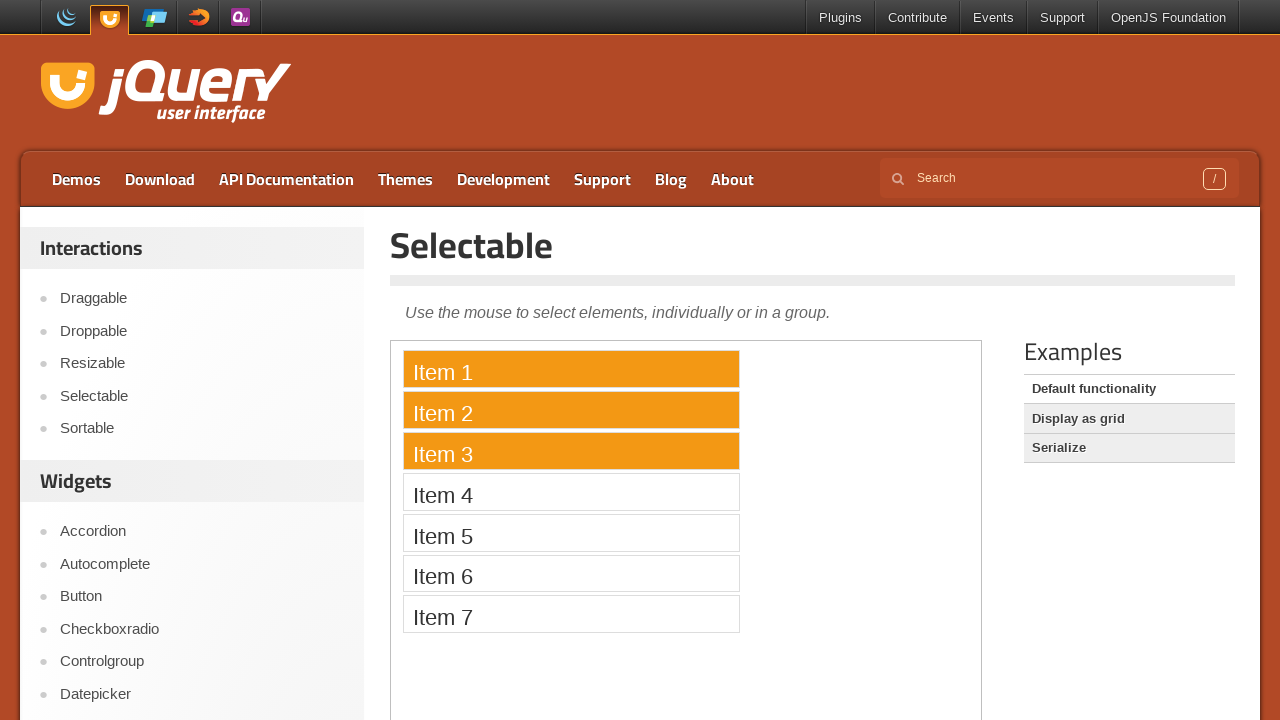

Selected Item 4 with Ctrl key held at (571, 492) on iframe >> nth=0 >> internal:control=enter-frame >> text=Item 4
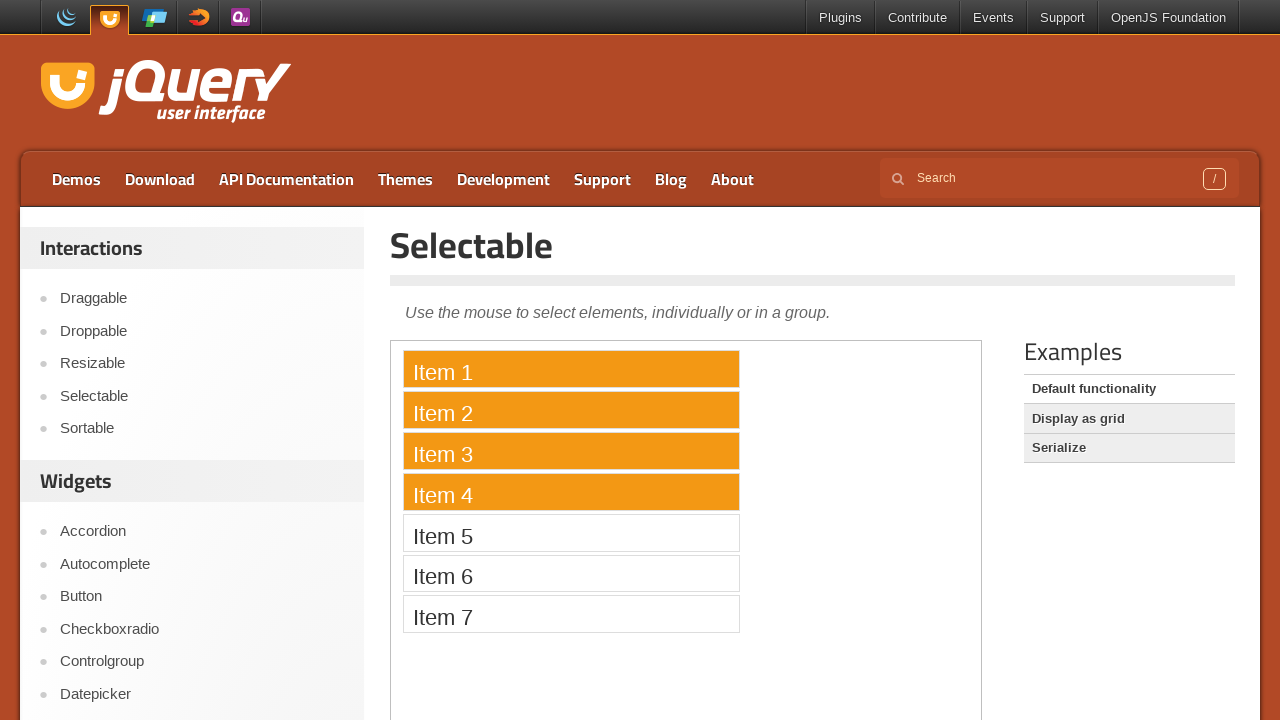

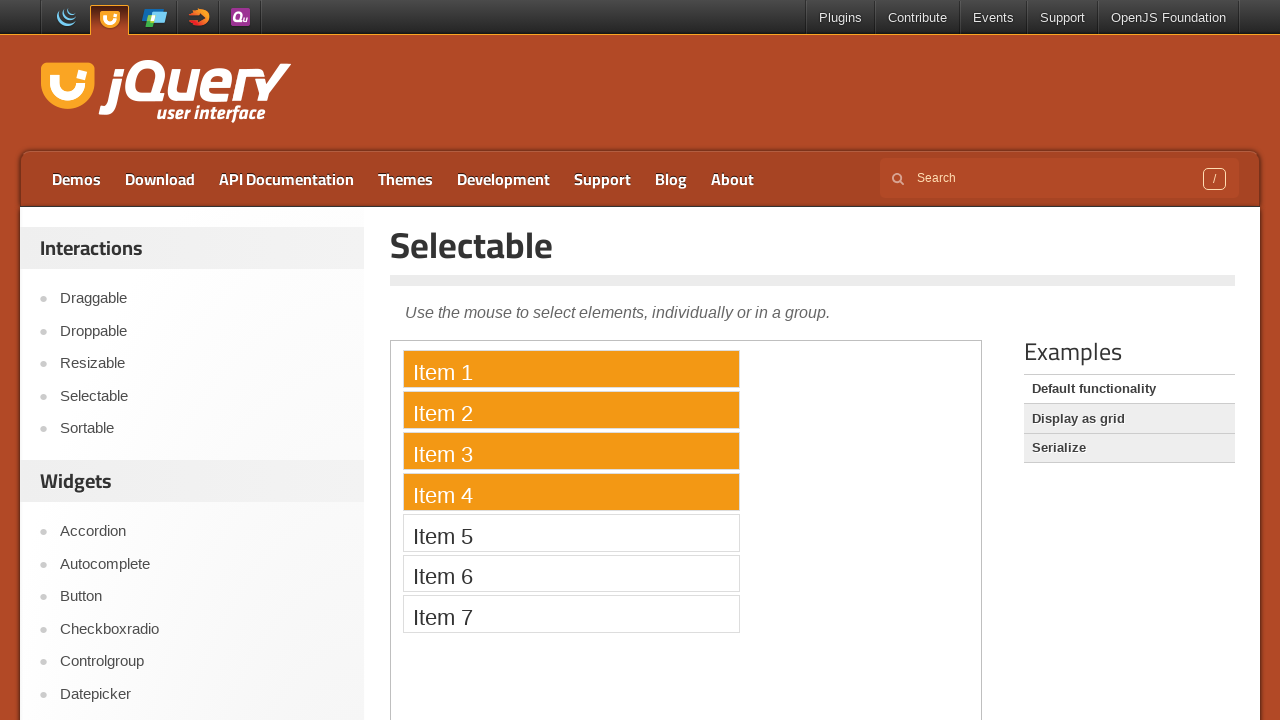